Tests mouse hover functionality on the AJIO website by hovering over the "MEN" and "BRANDS" navigation menu items to trigger dropdown menus.

Starting URL: https://www.ajio.com/

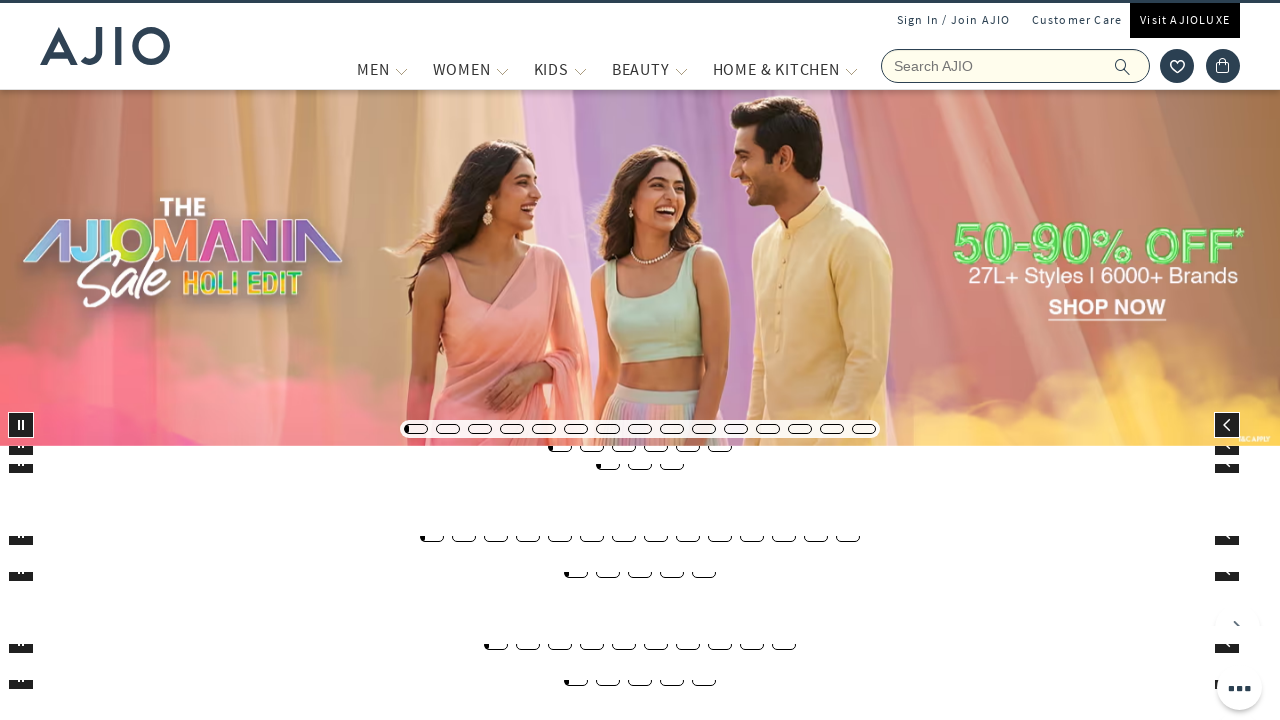

Waited for MEN navigation menu to load
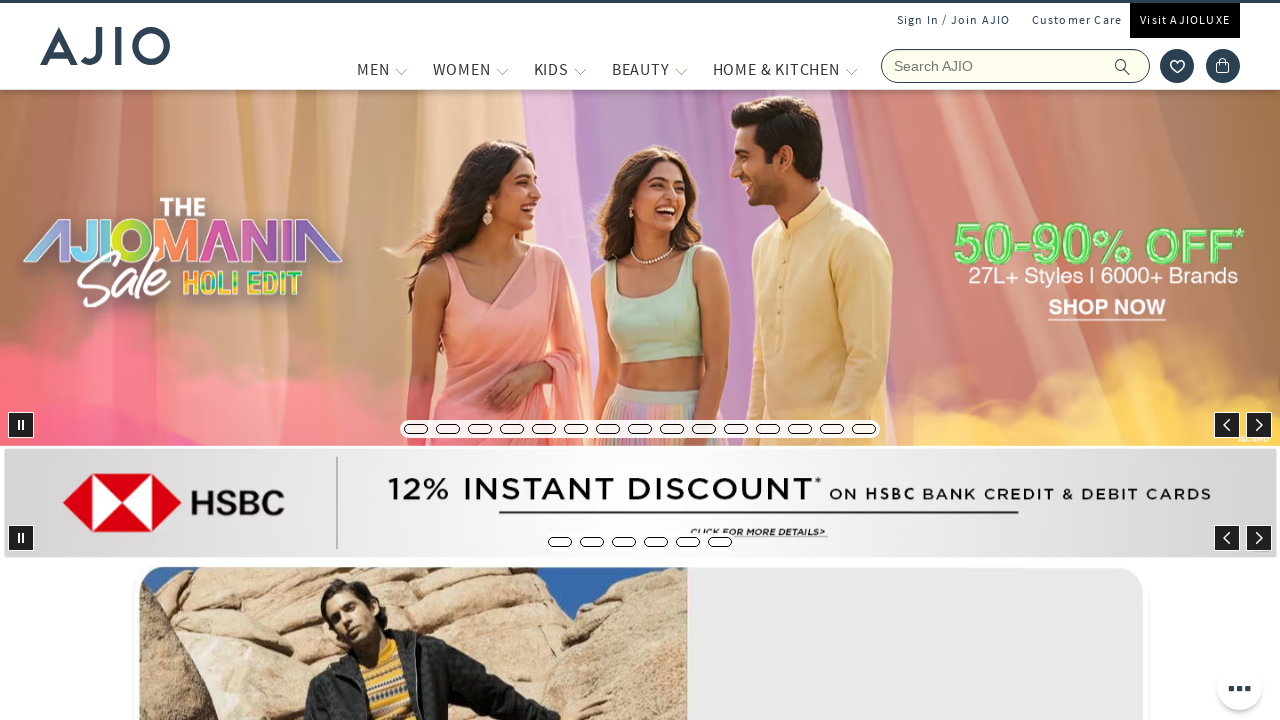

Hovered over MEN navigation menu item to trigger dropdown at (373, 69) on text=MEN
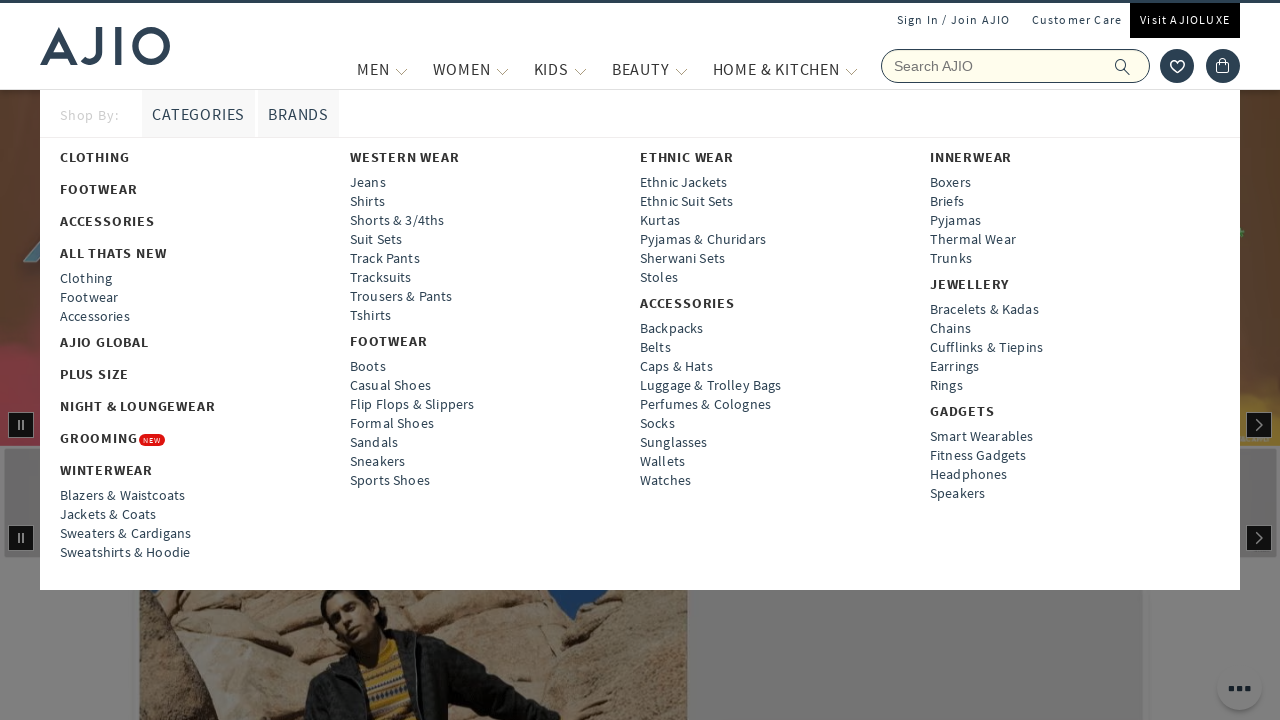

Waited 1 second for MEN dropdown menu to appear
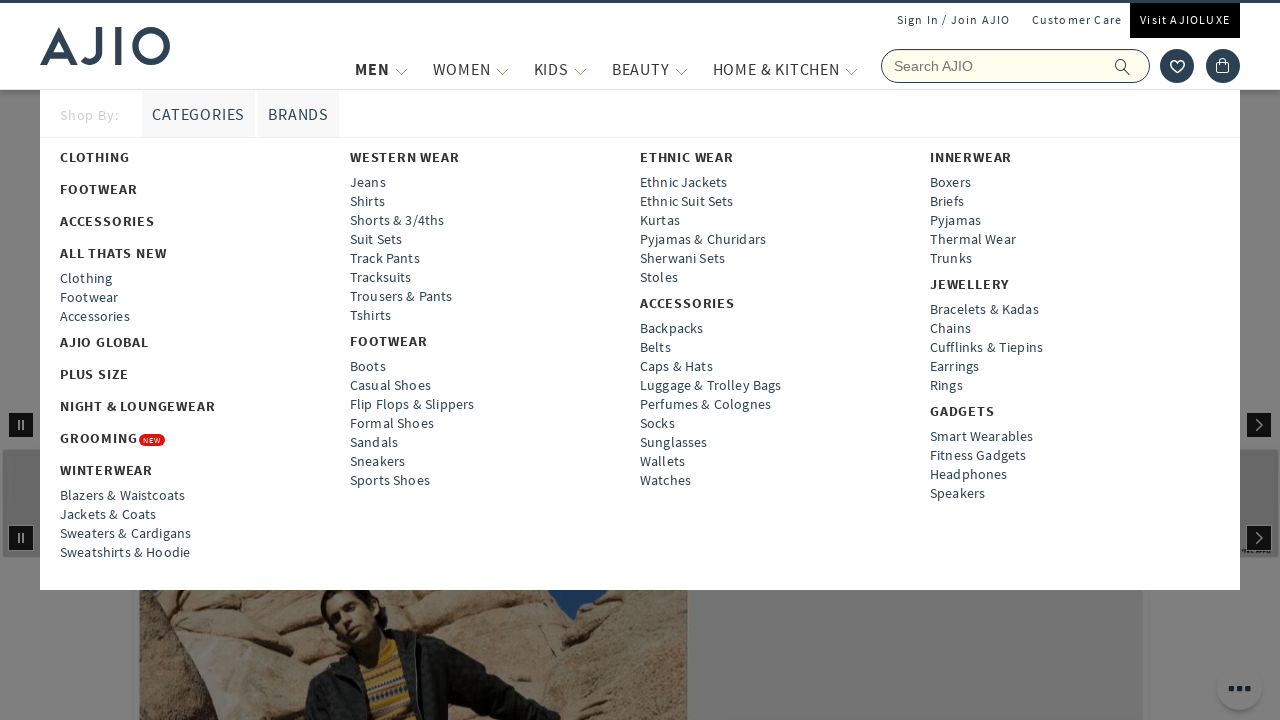

Hovered over BRANDS navigation menu item to trigger dropdown at (299, 114) on text=BRANDS
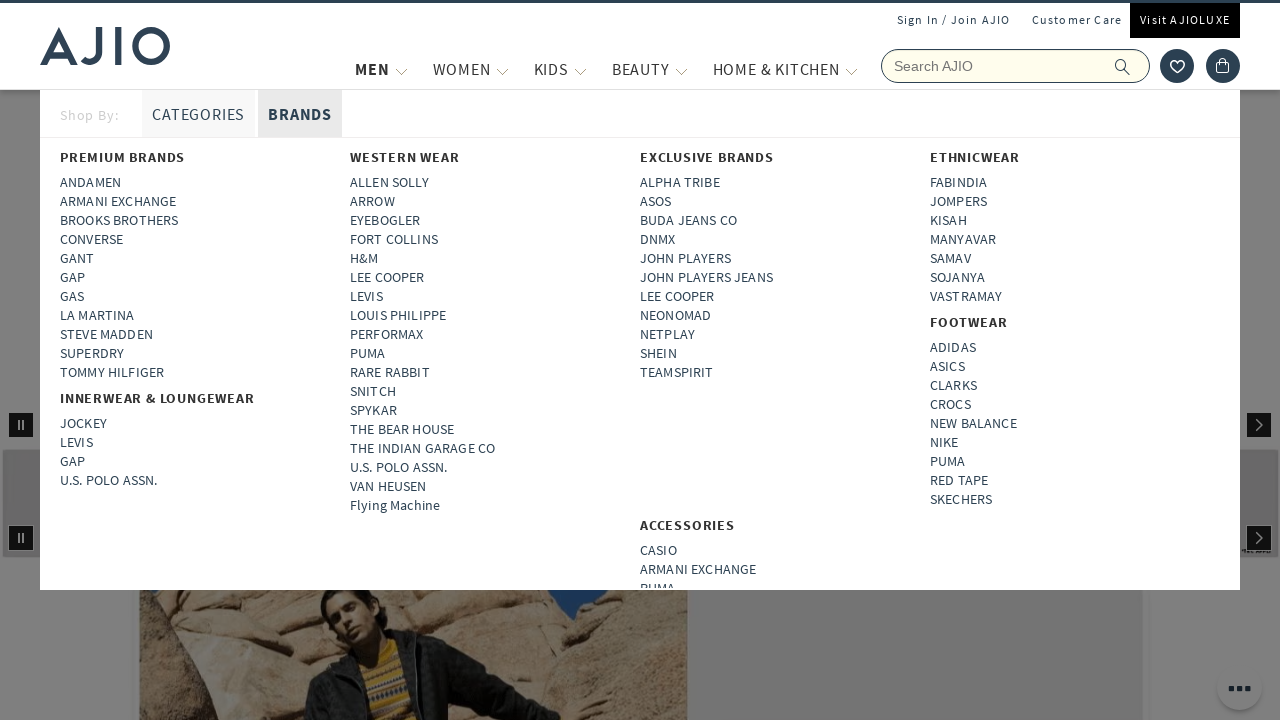

Waited 1 second to observe BRANDS dropdown menu hover effect
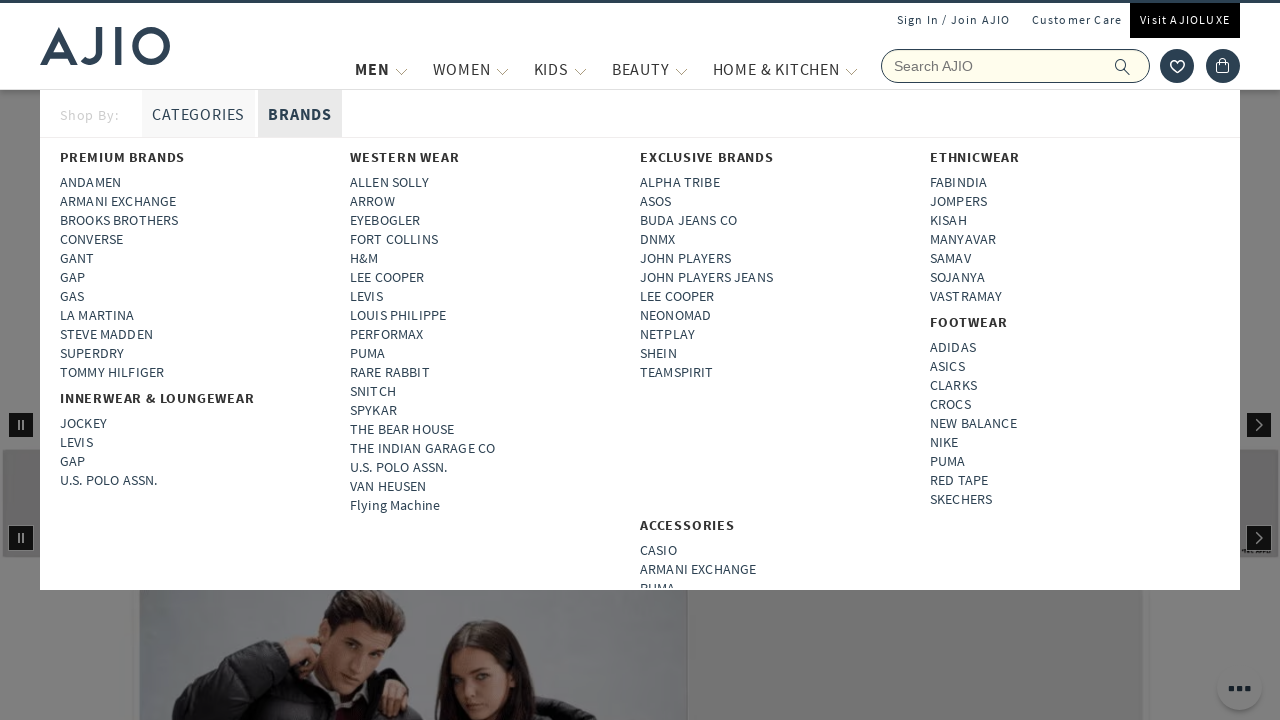

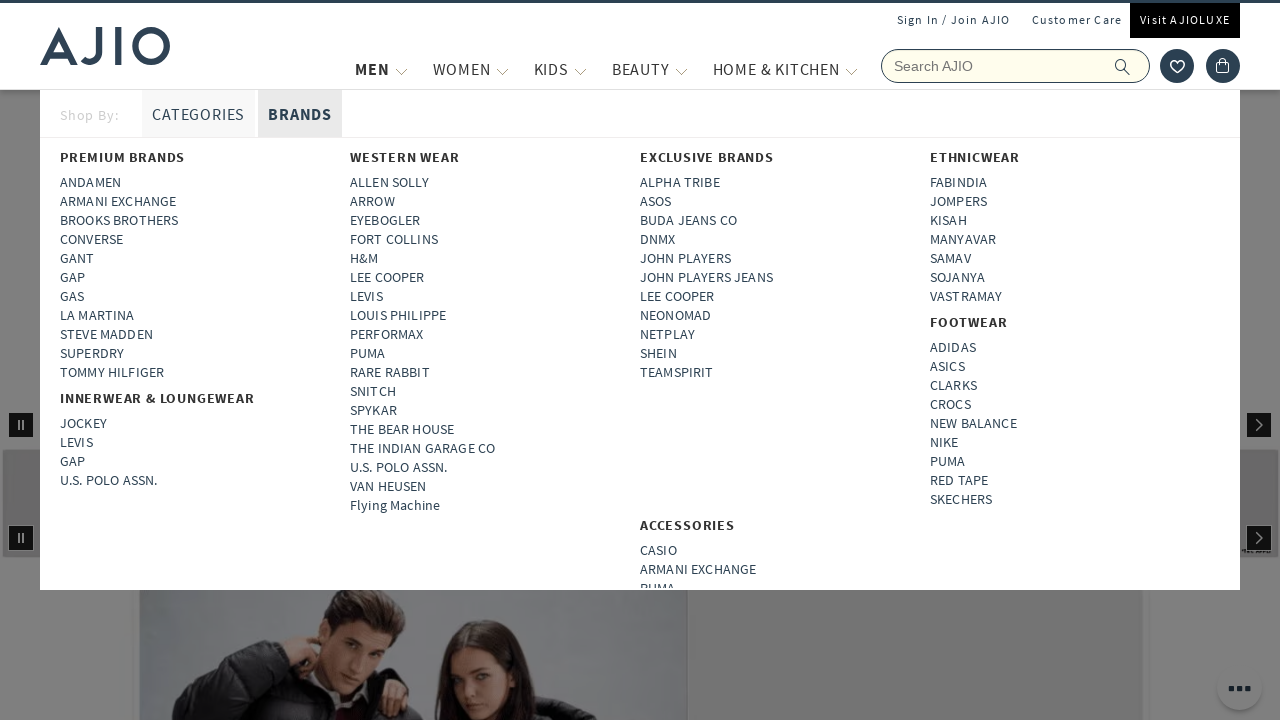